Tests form interaction on a practice automation site by clicking on an email input field and entering a value using JavaScript execution.

Starting URL: https://testautomationpractice.blogspot.com/

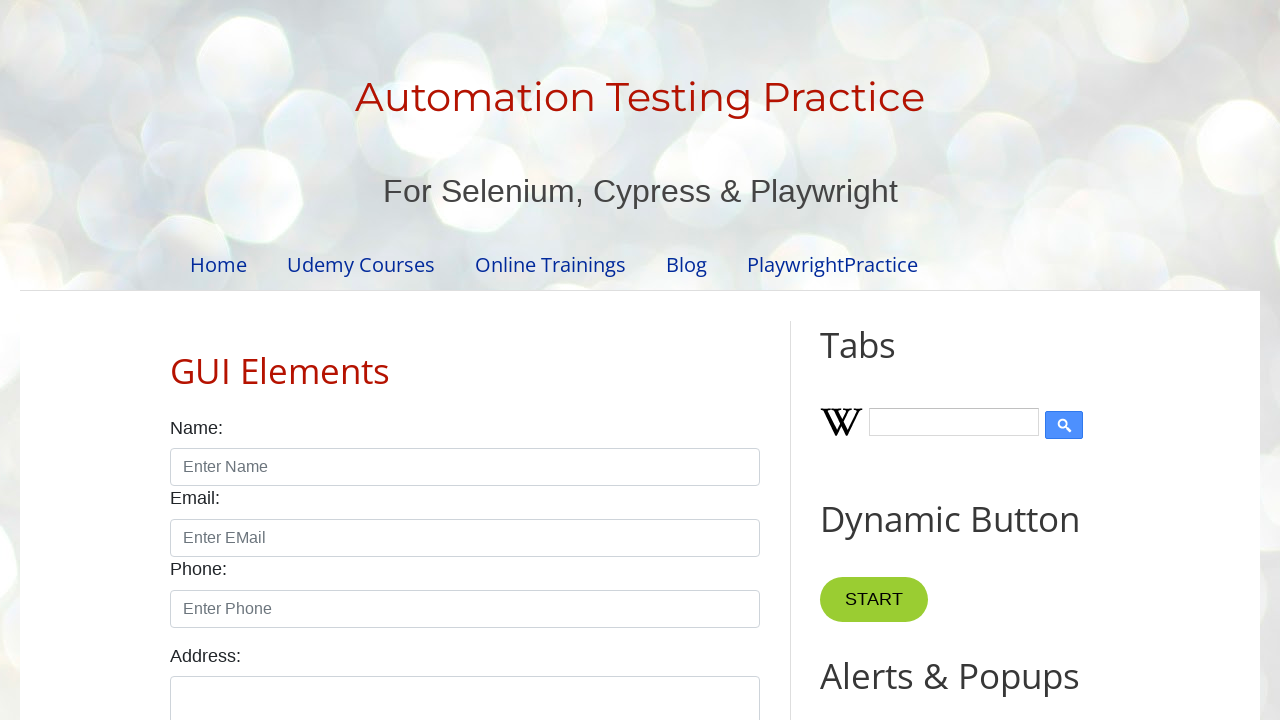

Clicked on the email input field at (465, 538) on #email
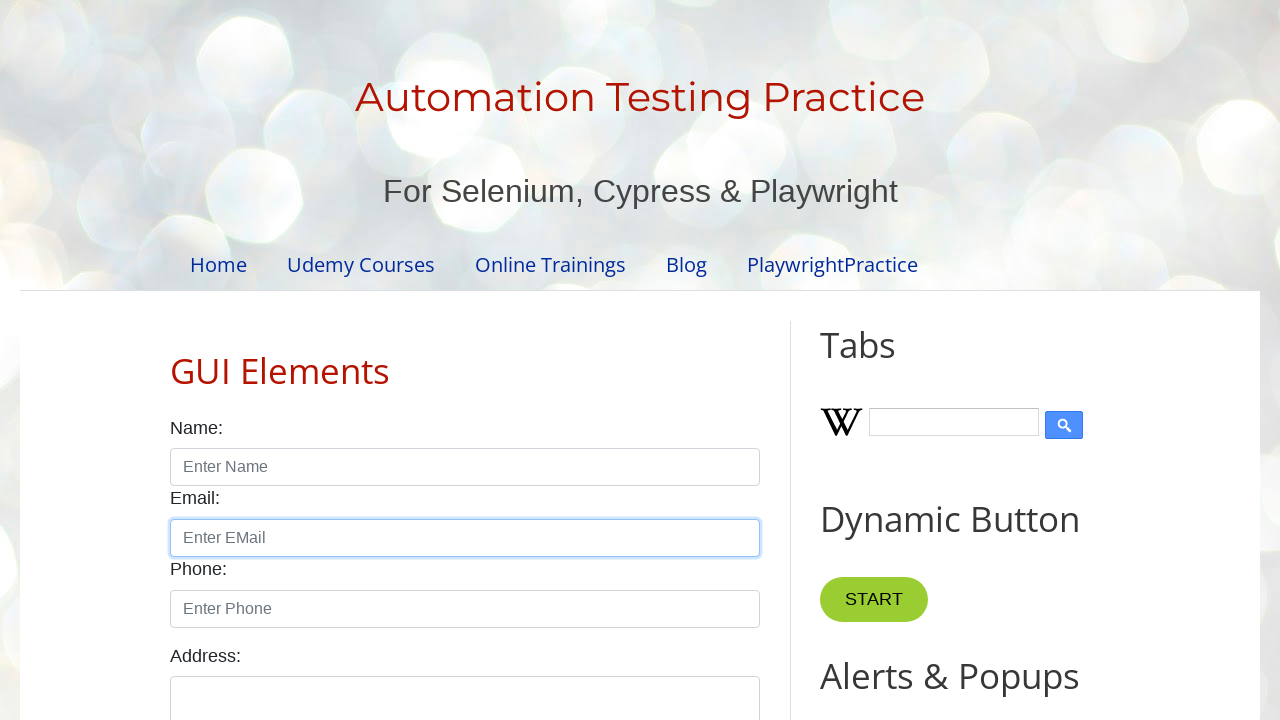

Filled email field with 'helloo' on #email
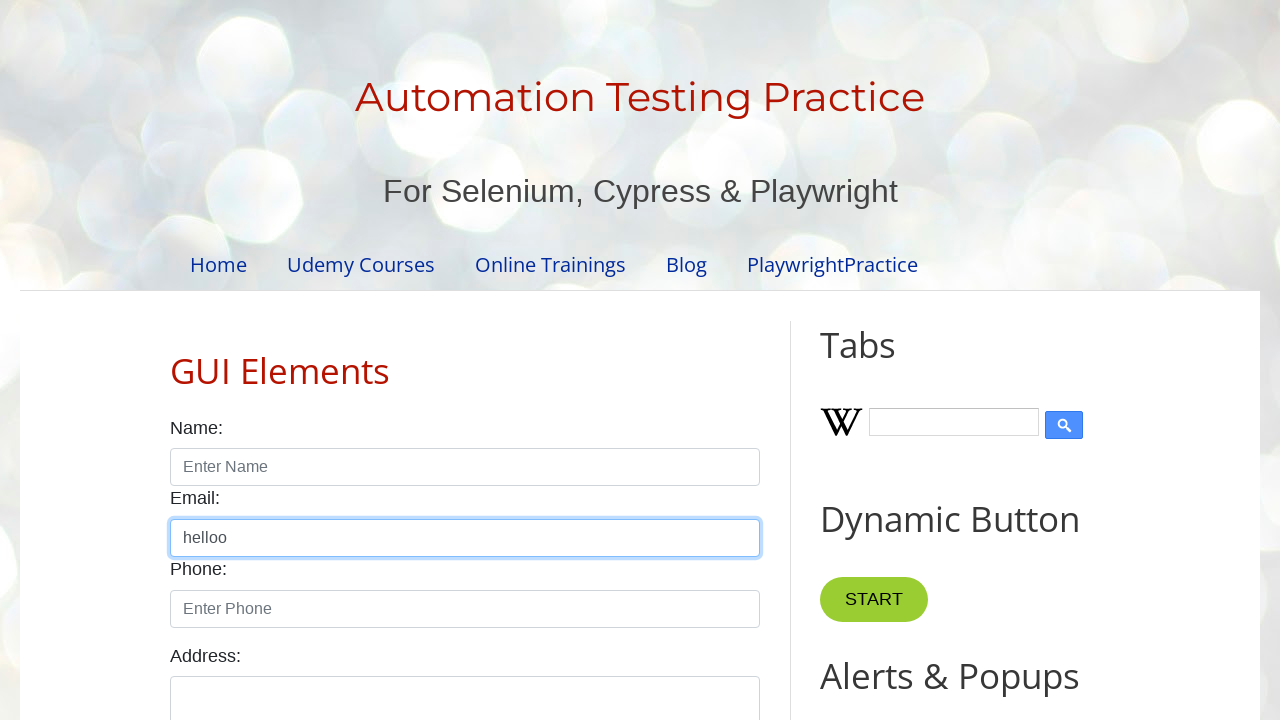

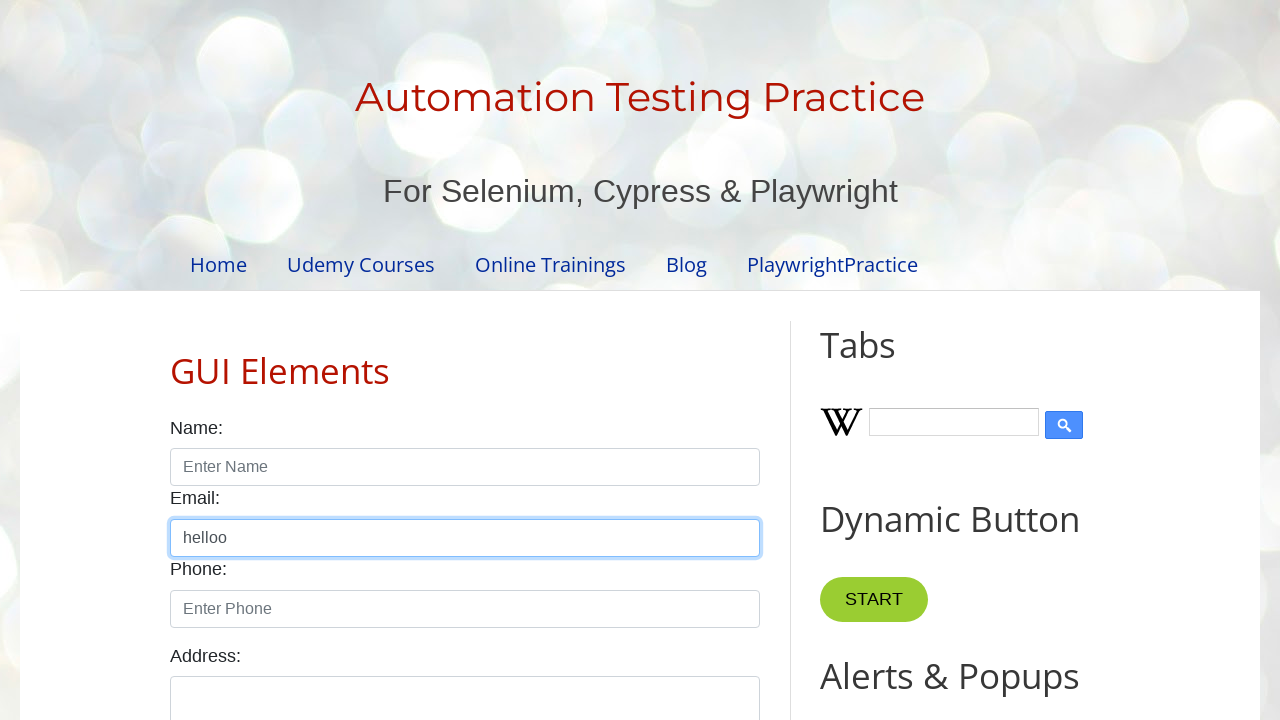